Verifies the main page loads successfully by checking if the 'shop-app' custom element exists on the page.

Starting URL: https://shop.polymer-project.org/

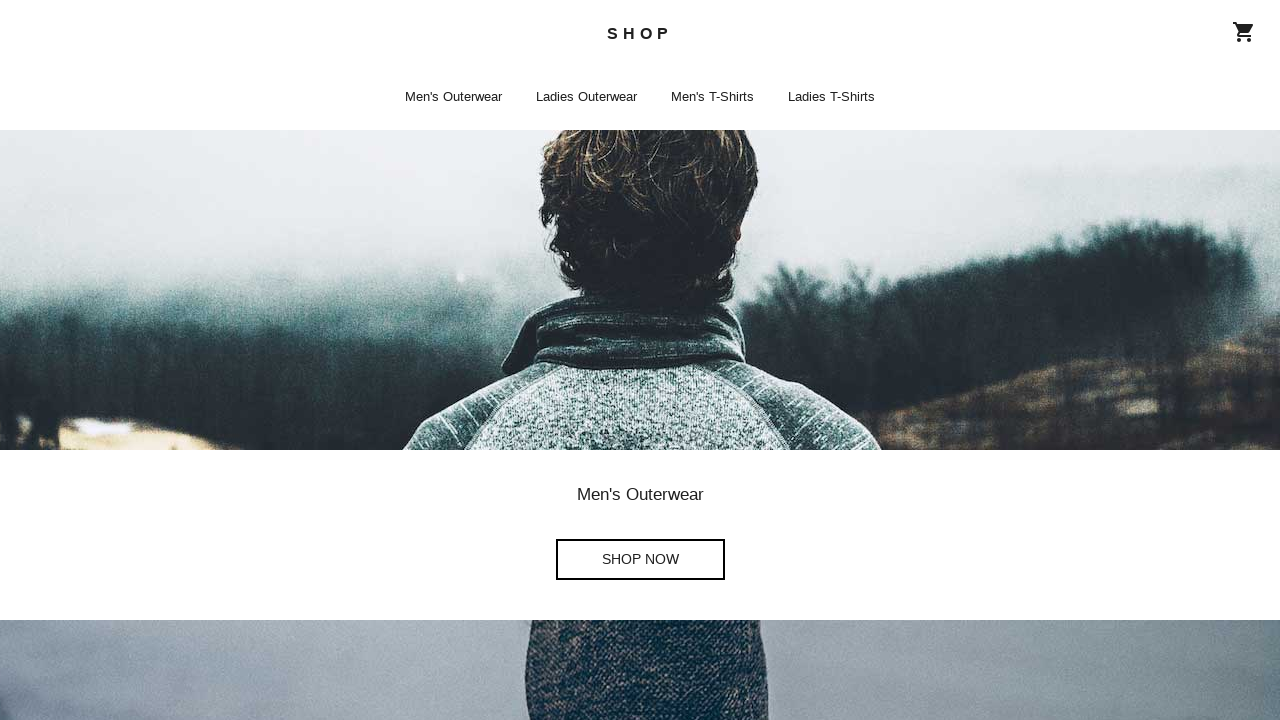

Navigated to https://shop.polymer-project.org/
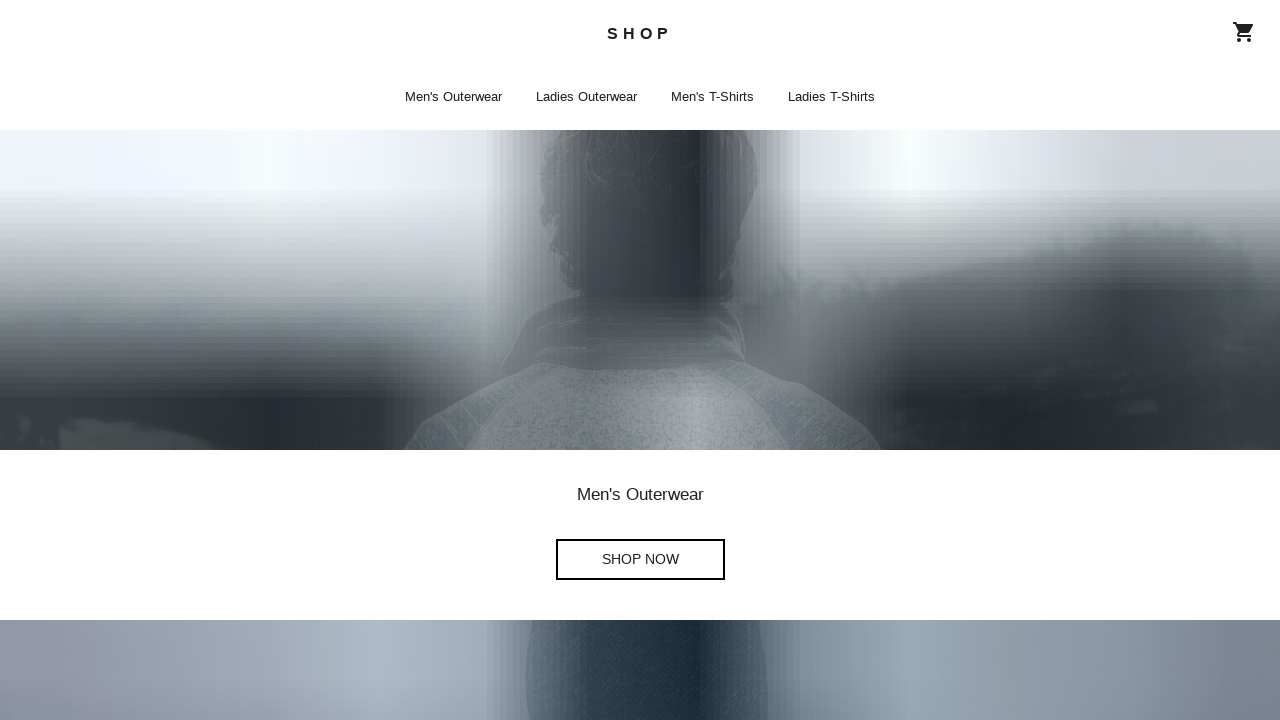

Waited for shop-app custom element to load
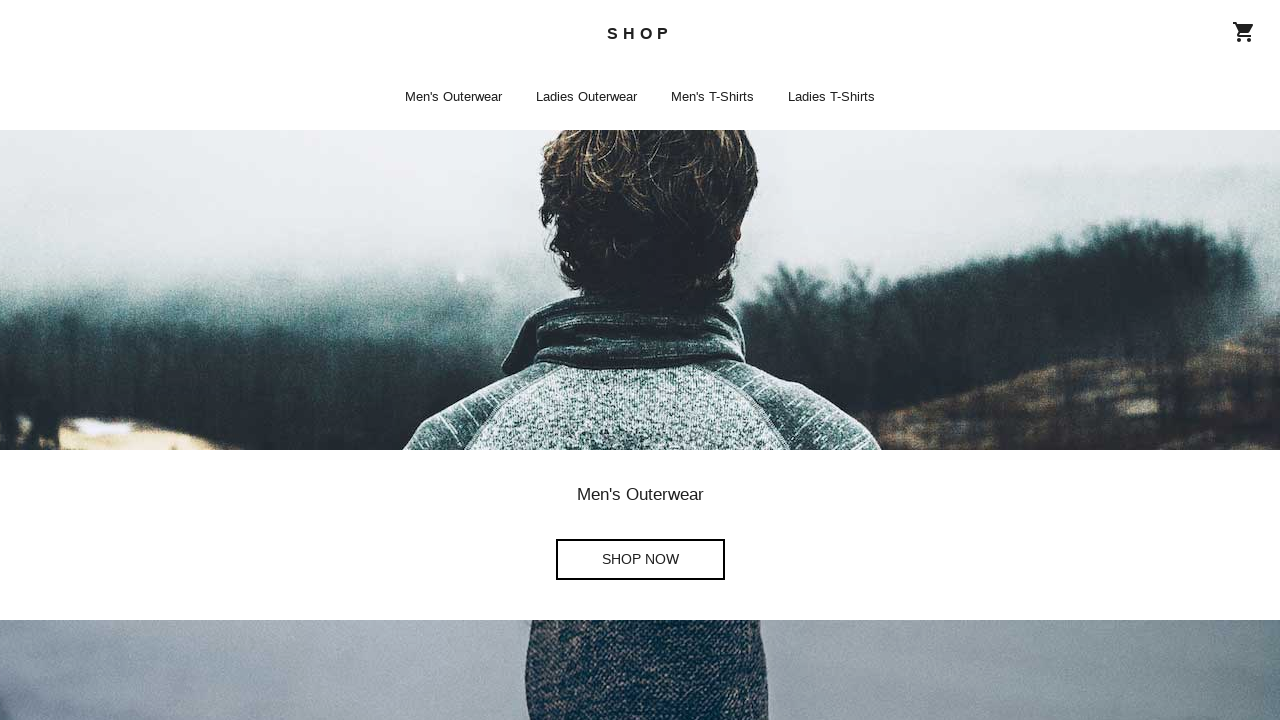

Verified shop-app custom element exists on the page
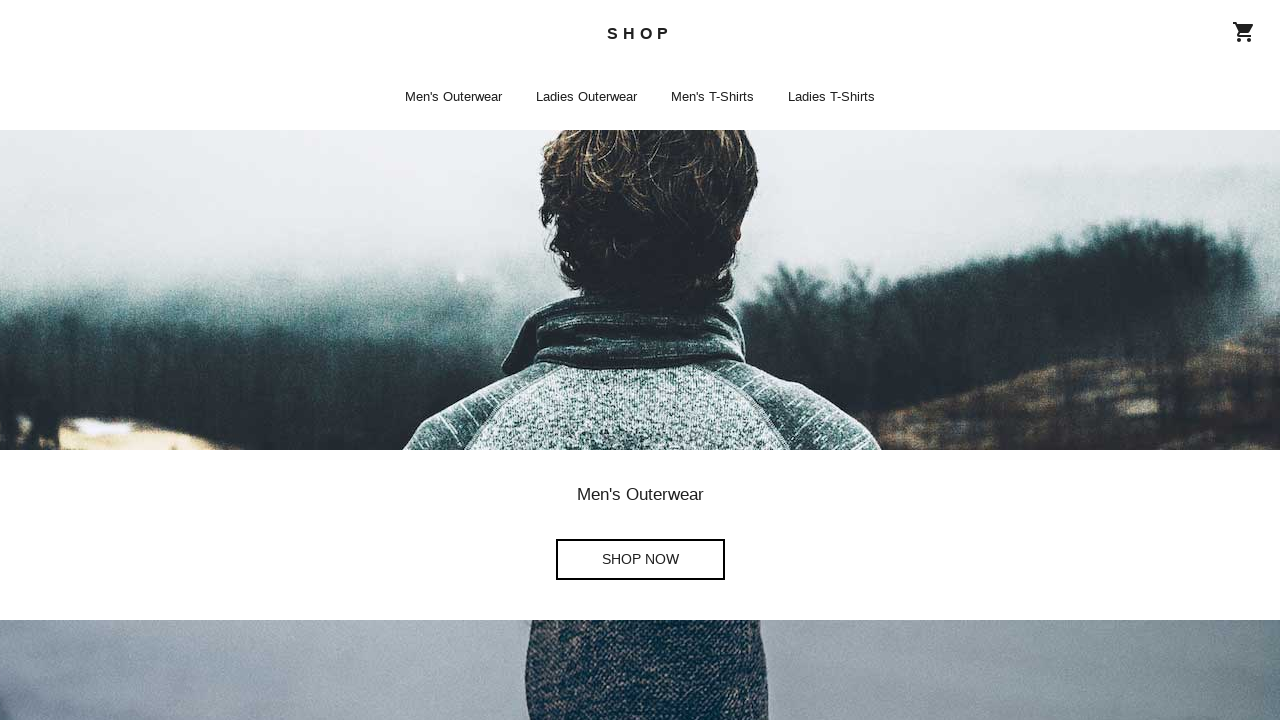

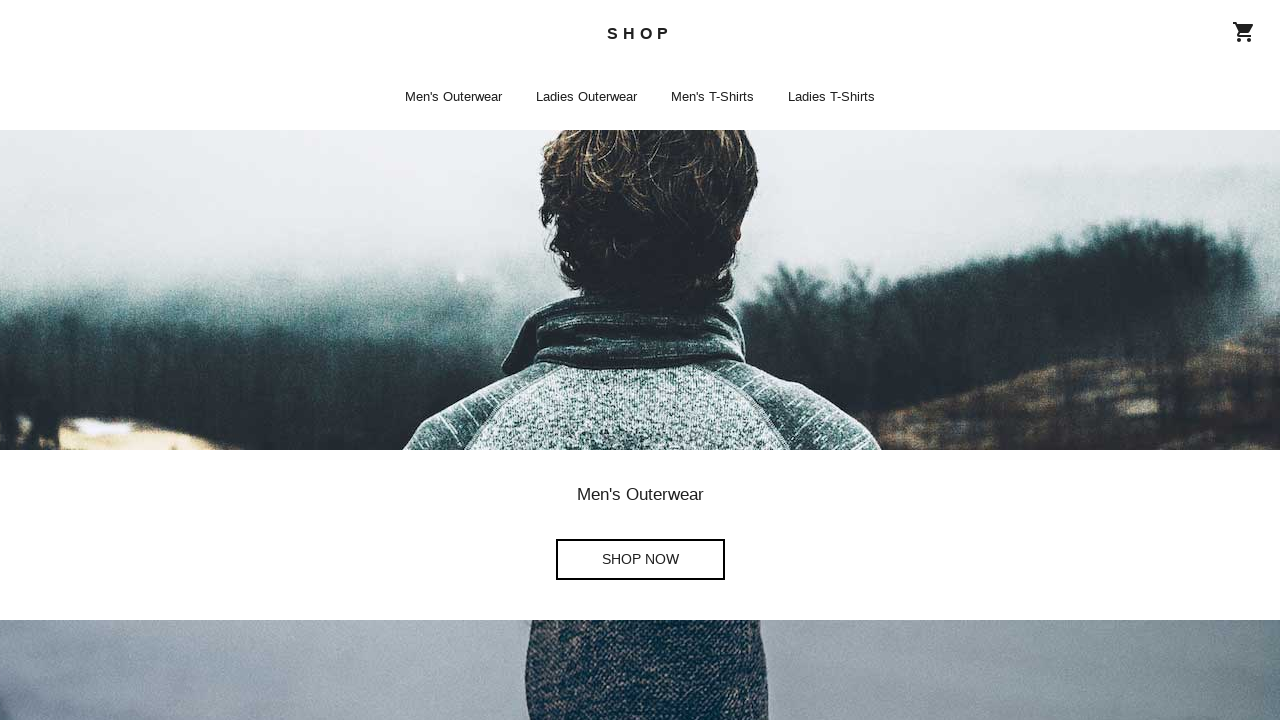